Tests JavaScript confirm alert handling by clicking a button to trigger a confirm dialog and accepting it by clicking OK.

Starting URL: https://v1.training-support.net/selenium/javascript-alerts

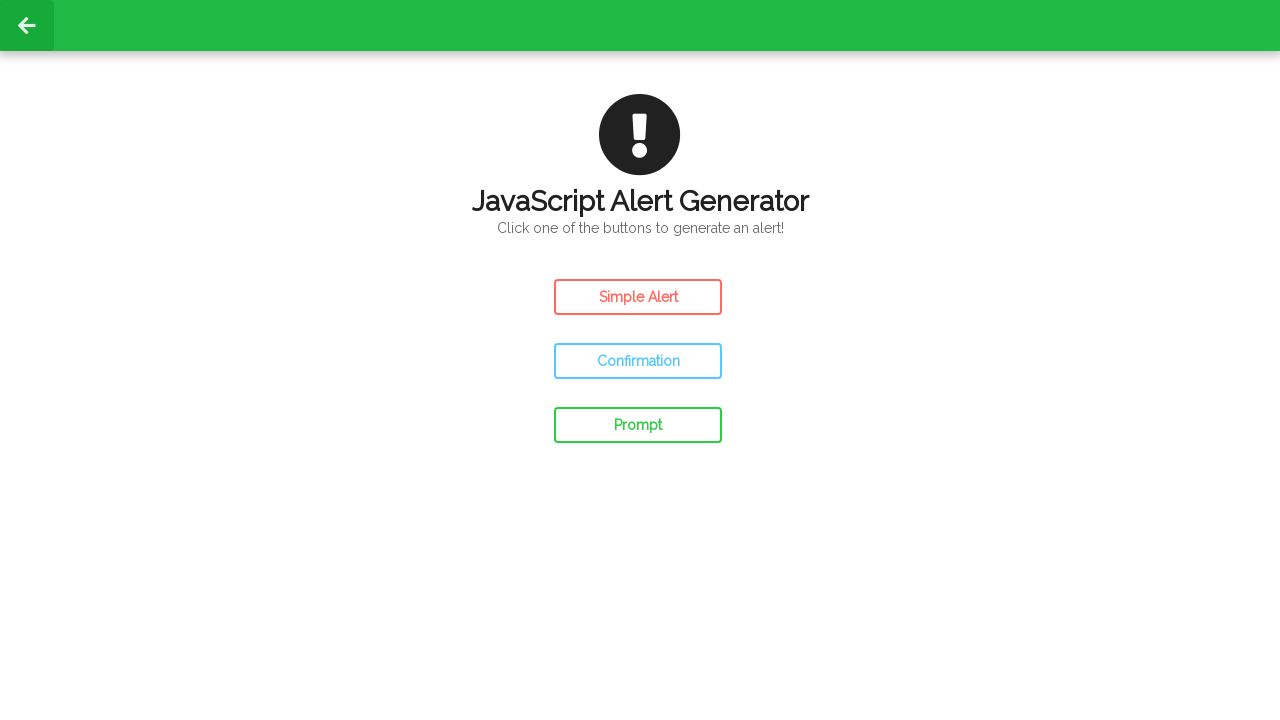

Set up dialog handler to accept confirm alerts
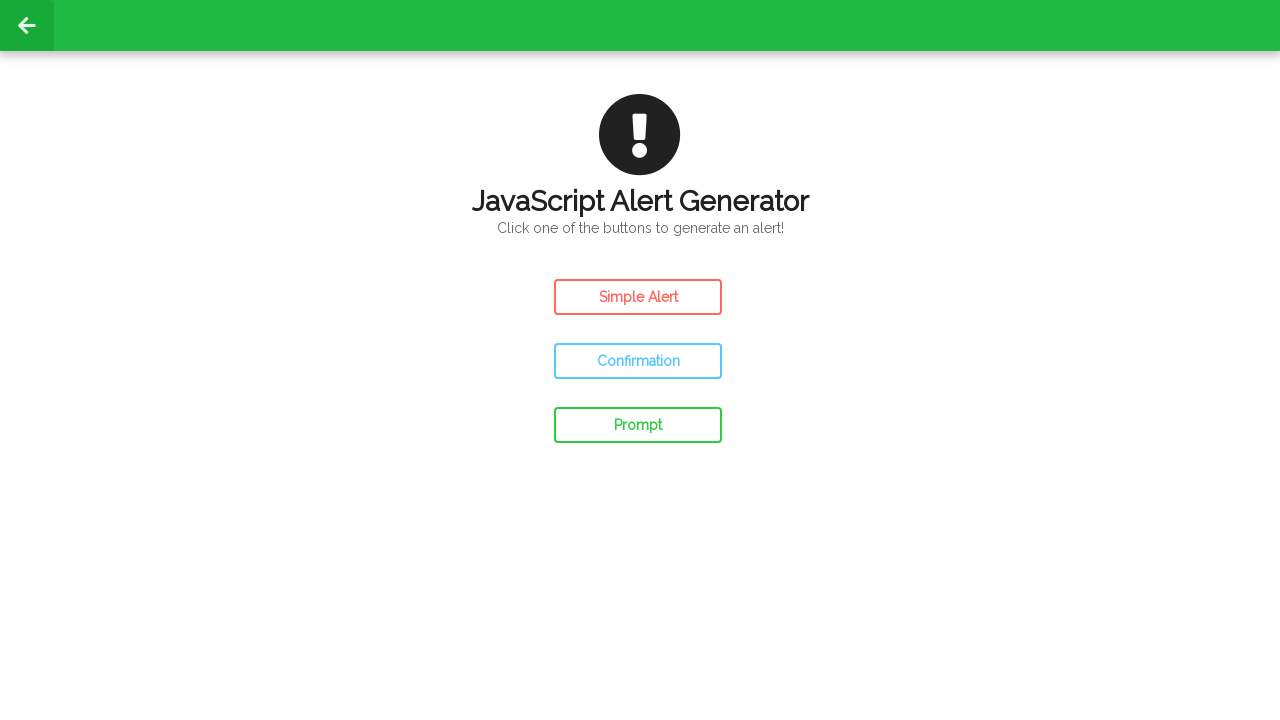

Clicked confirm button to trigger JavaScript confirm dialog at (638, 361) on #confirm
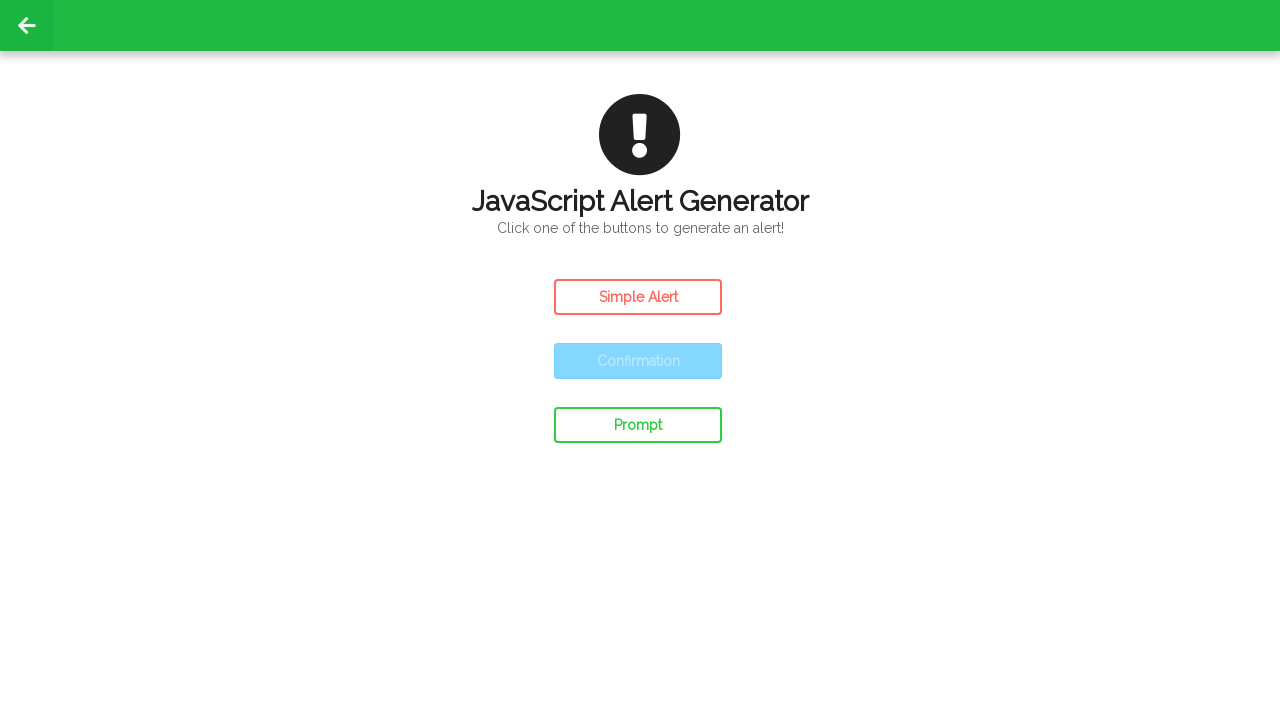

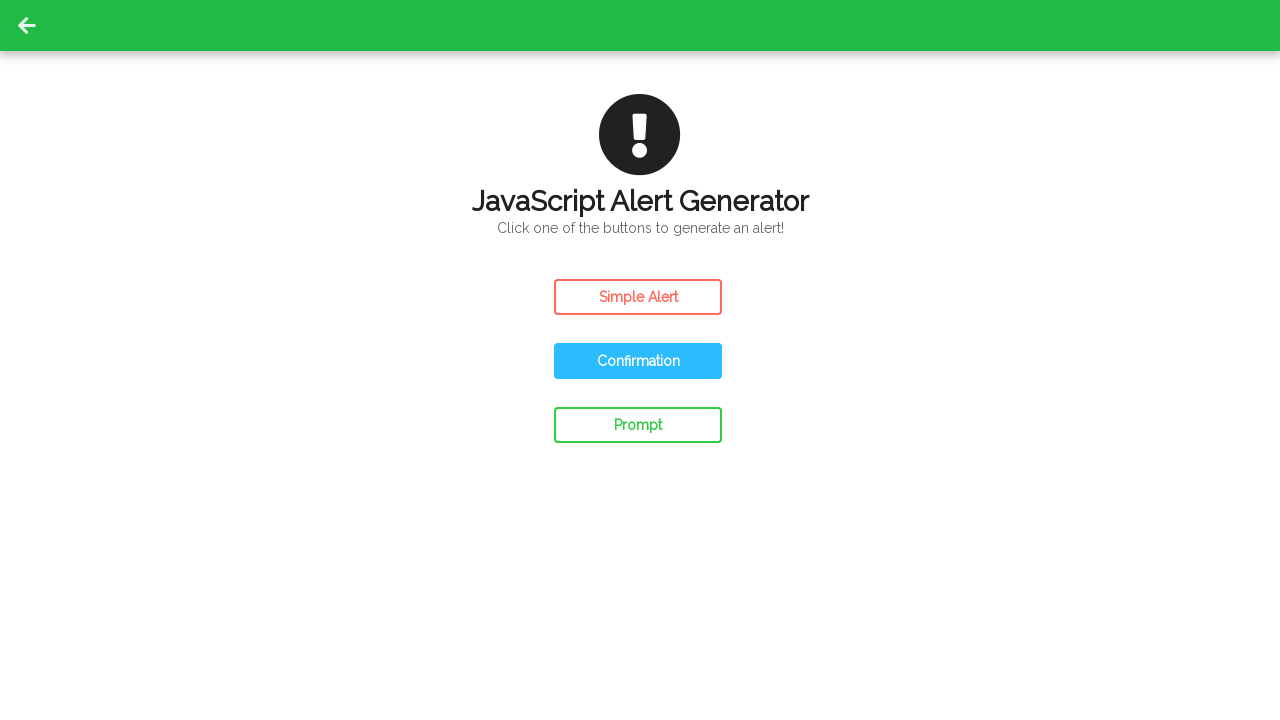